Navigates to a Jianshu article page and repeatedly clicks the "expand more" button to load all content

Starting URL: https://www.jianshu.com/p/be81b1987af1

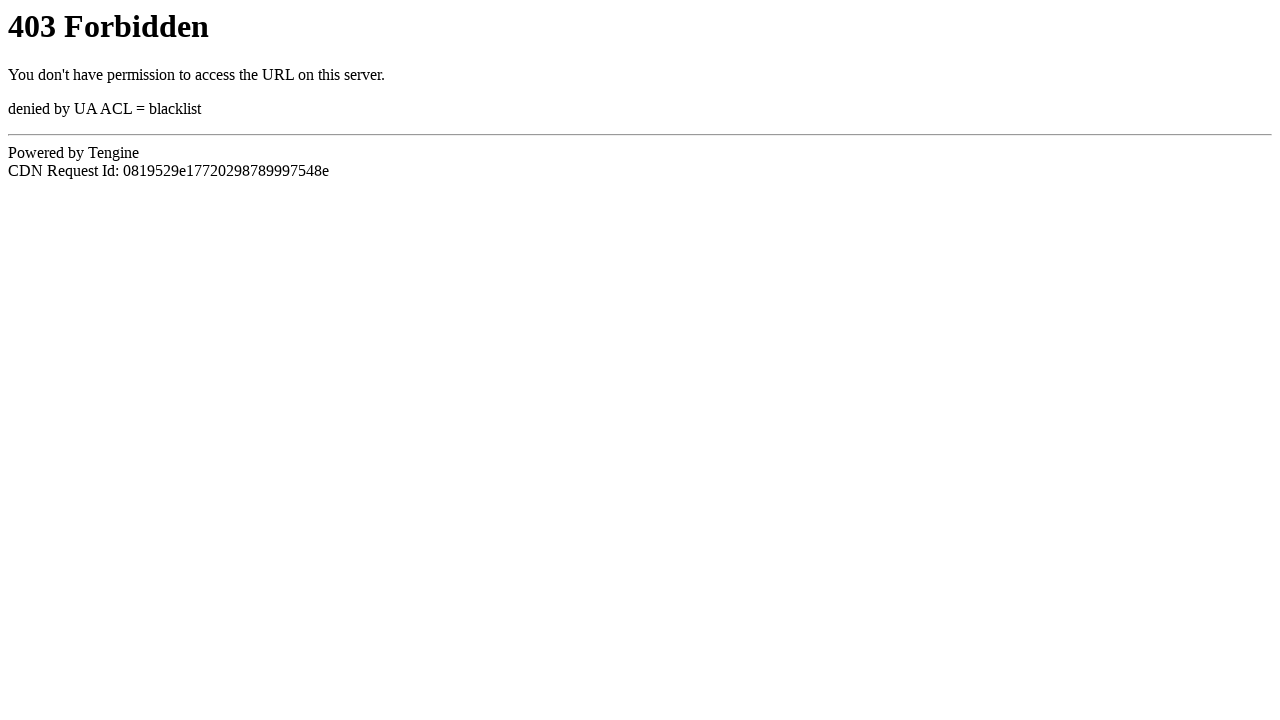

Navigated to Jianshu article page
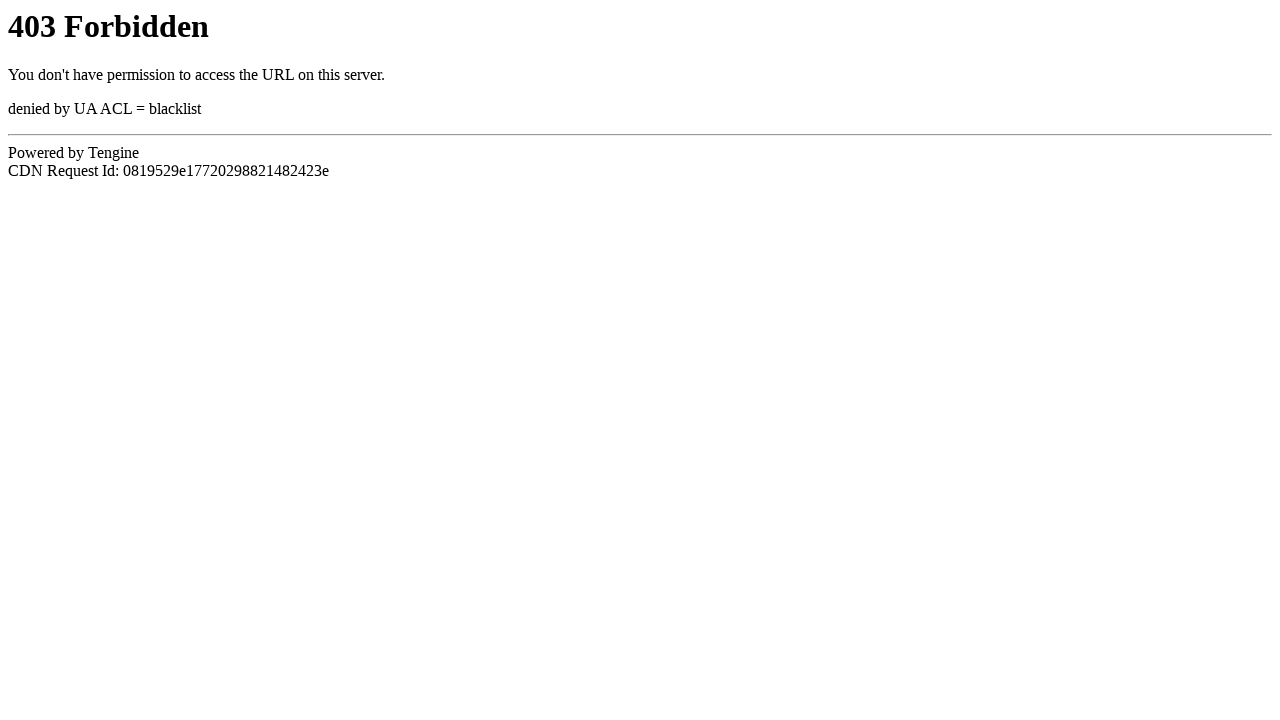

Expand more button not found or not visible - all content loaded
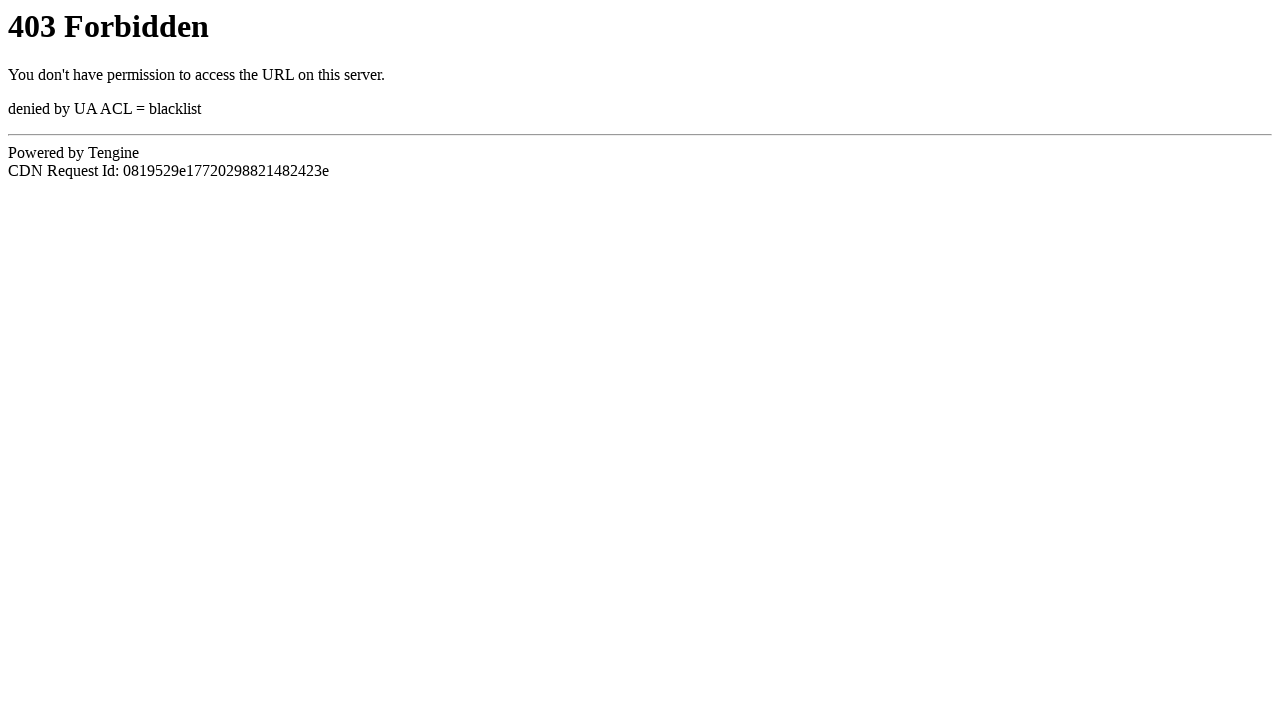

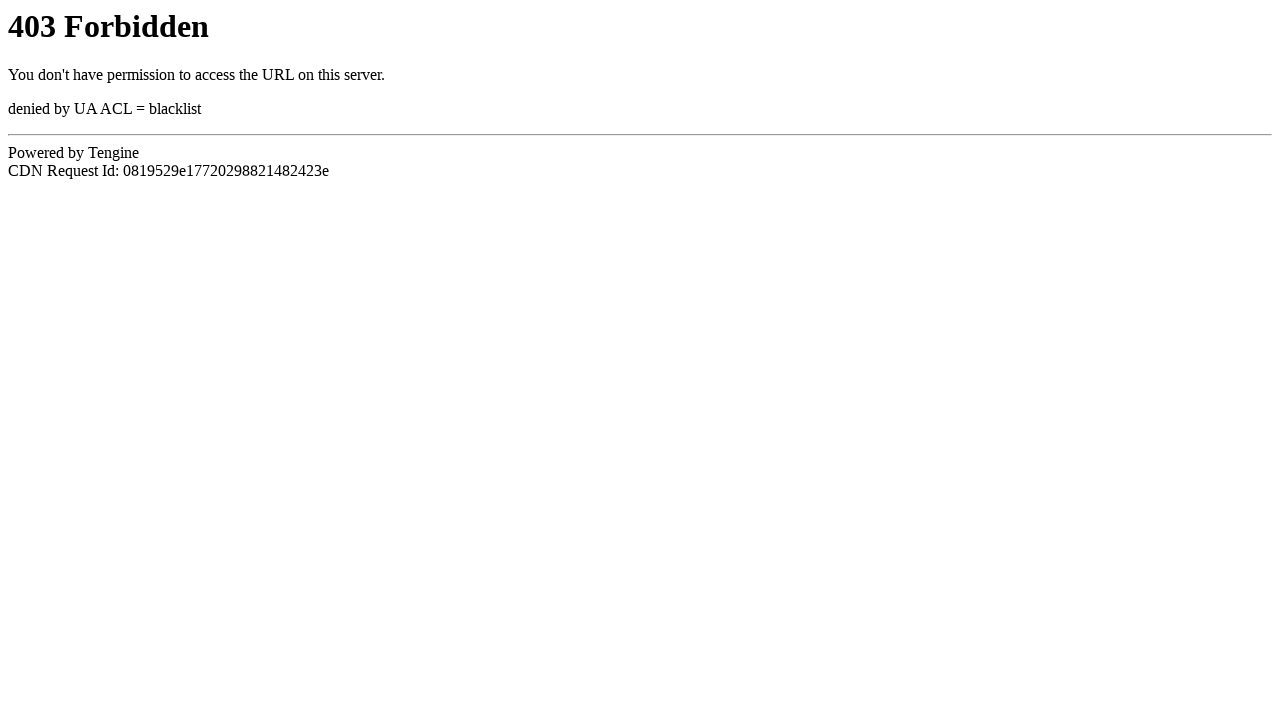